Tests the schedule lookup functionality on a Russian college website by selecting a group from a dropdown and submitting the form to view the schedule.

Starting URL: https://www.rksi.ru/mobile_schedule

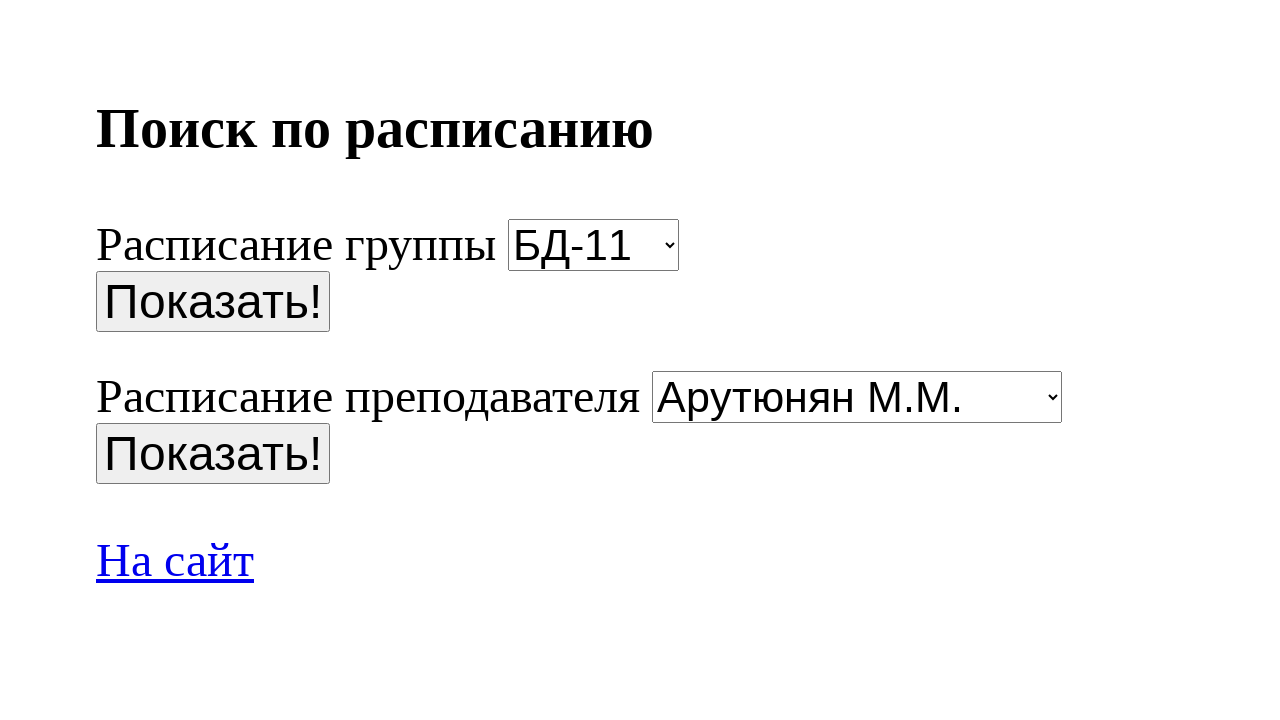

Waited for group select field to be present
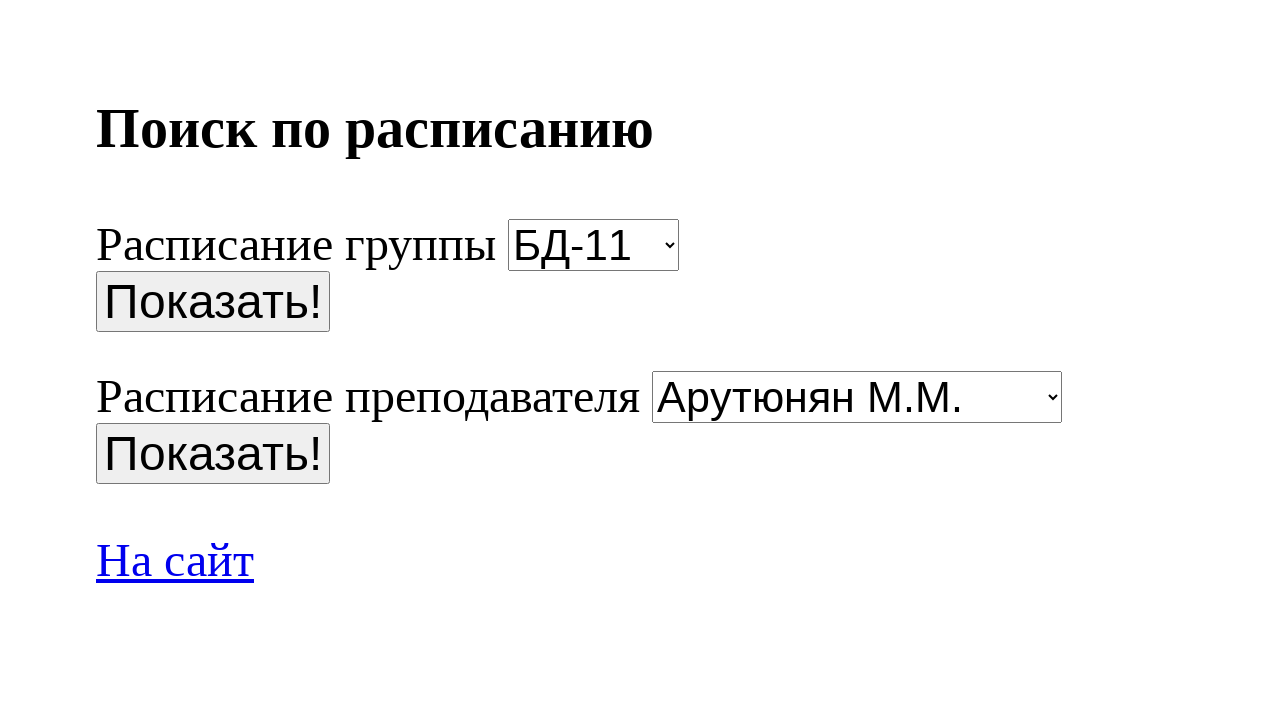

Selected group 'СА-17' from dropdown on select[name='group']
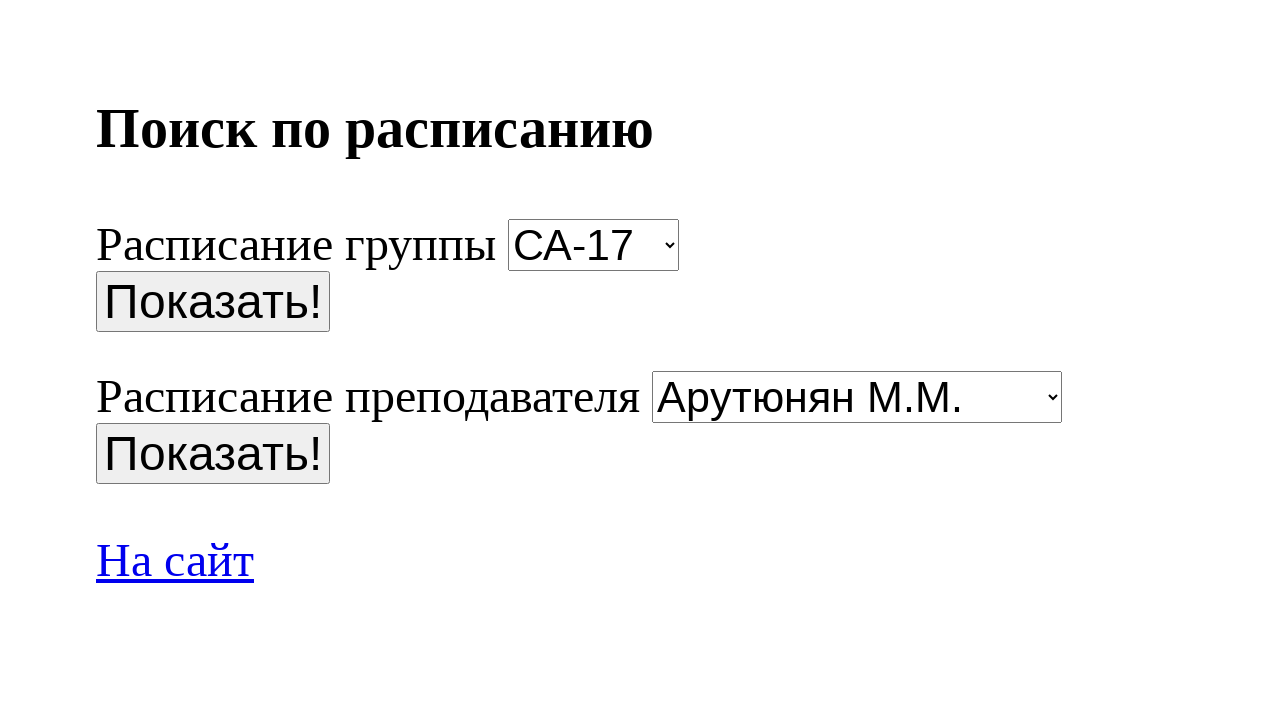

Clicked submit button to view schedule at (213, 302) on input[name='stt']
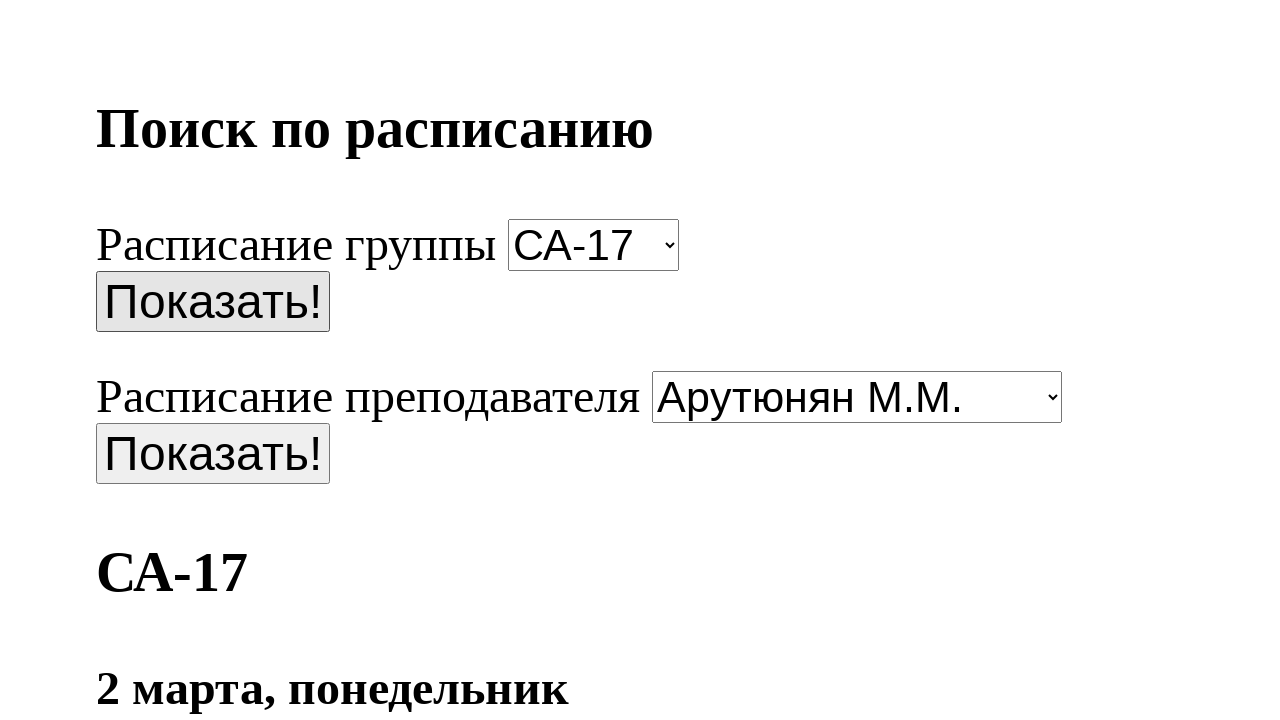

Waited 3 seconds for schedule to load
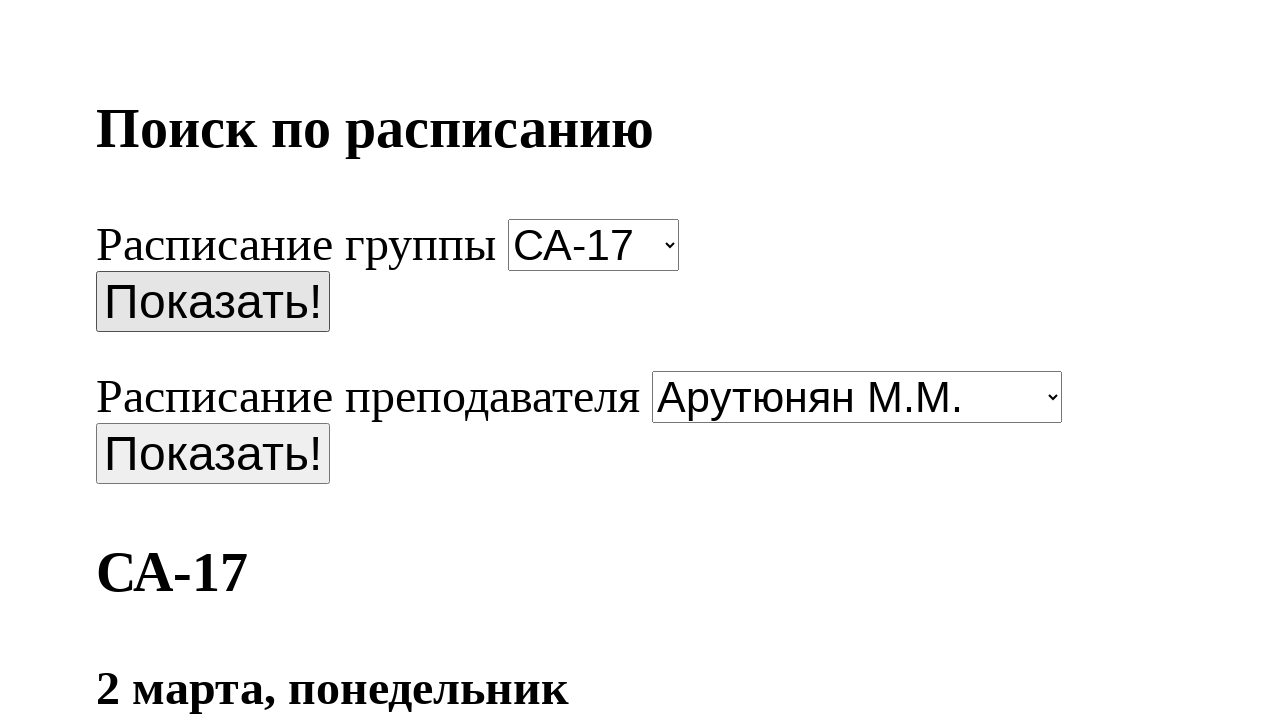

Verified page has loaded with schedule content
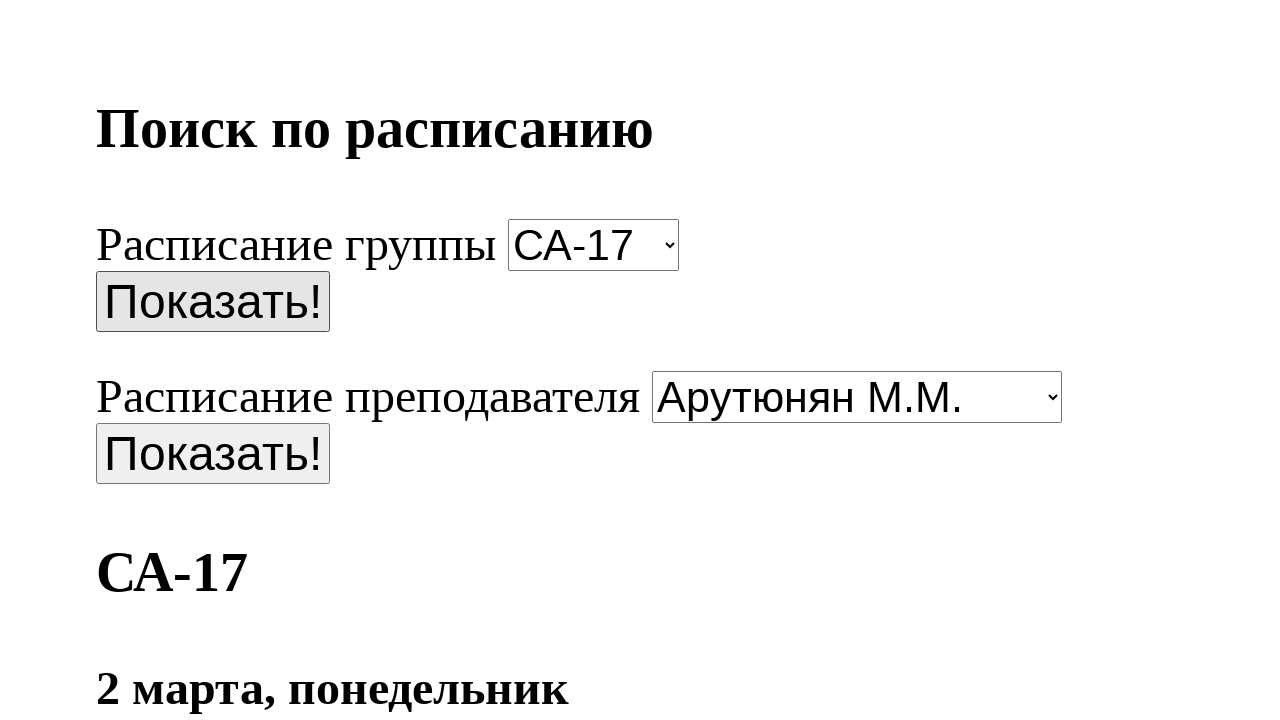

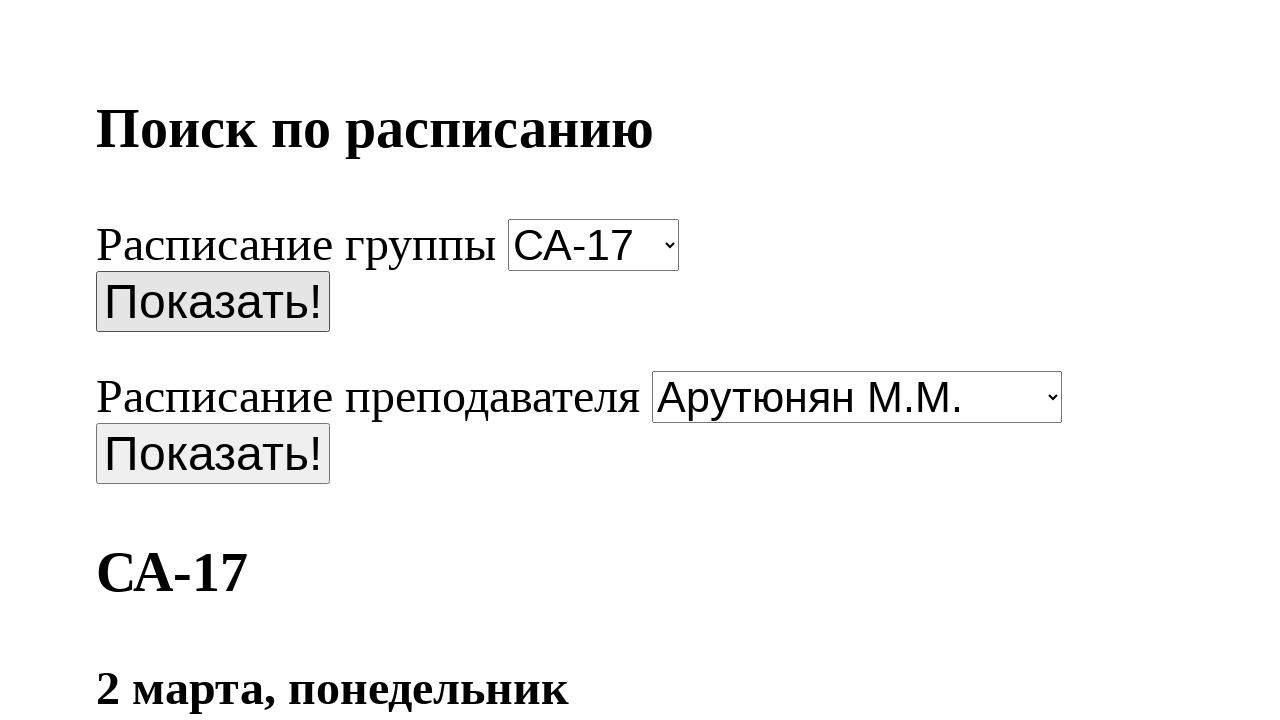